Tests scrollable content by navigating to a few slides and attempting to scroll on the English version

Starting URL: https://ma3u.github.io/interfaces2data/

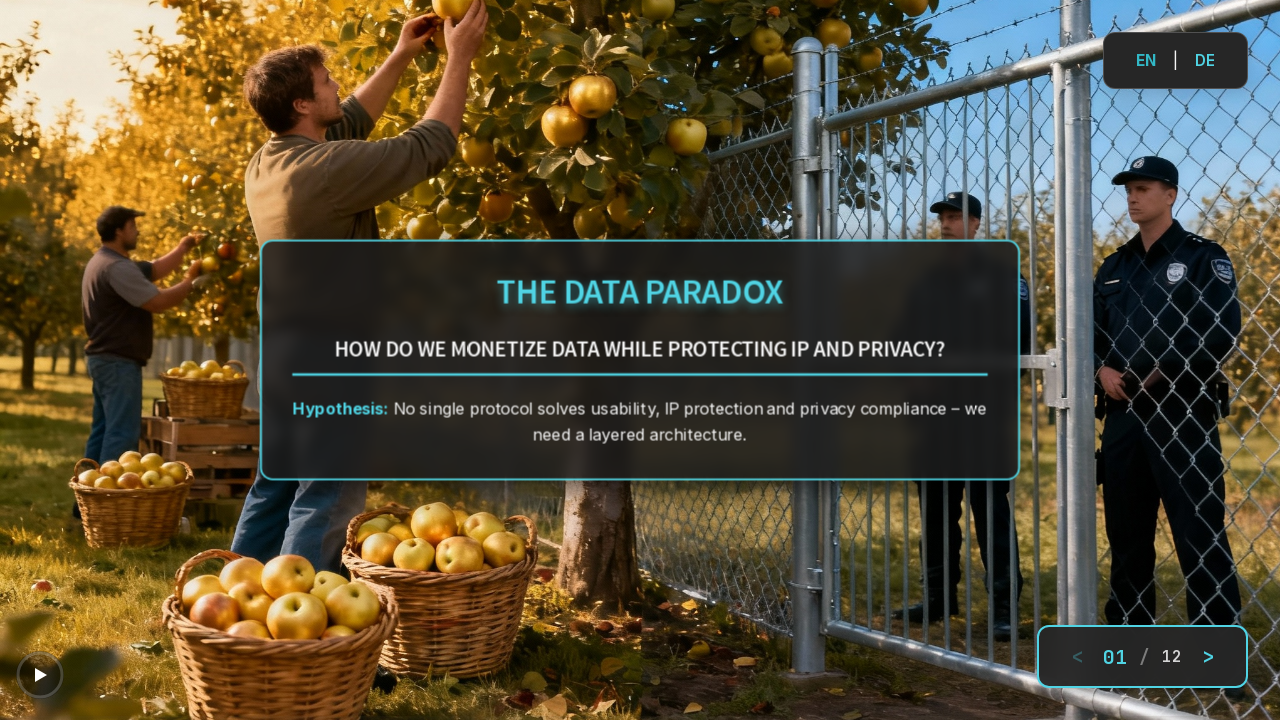

Waited for page to reach networkidle state
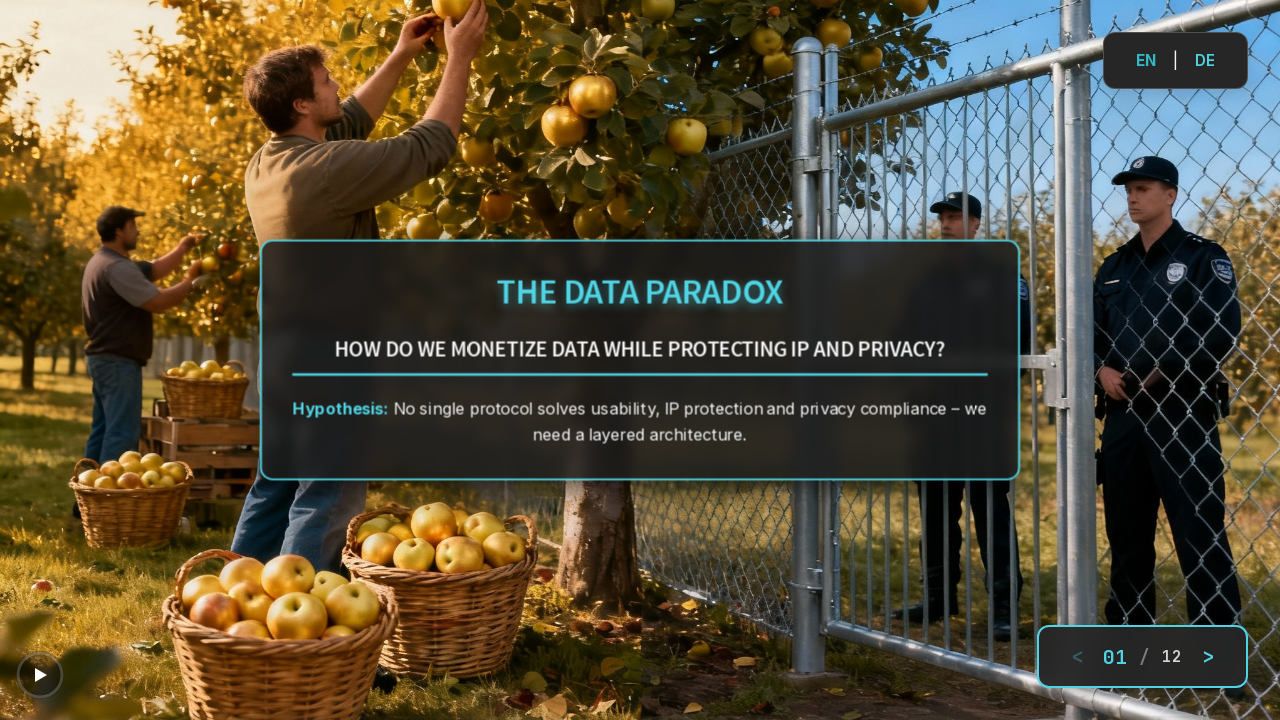

Waited 1000ms for page initialization
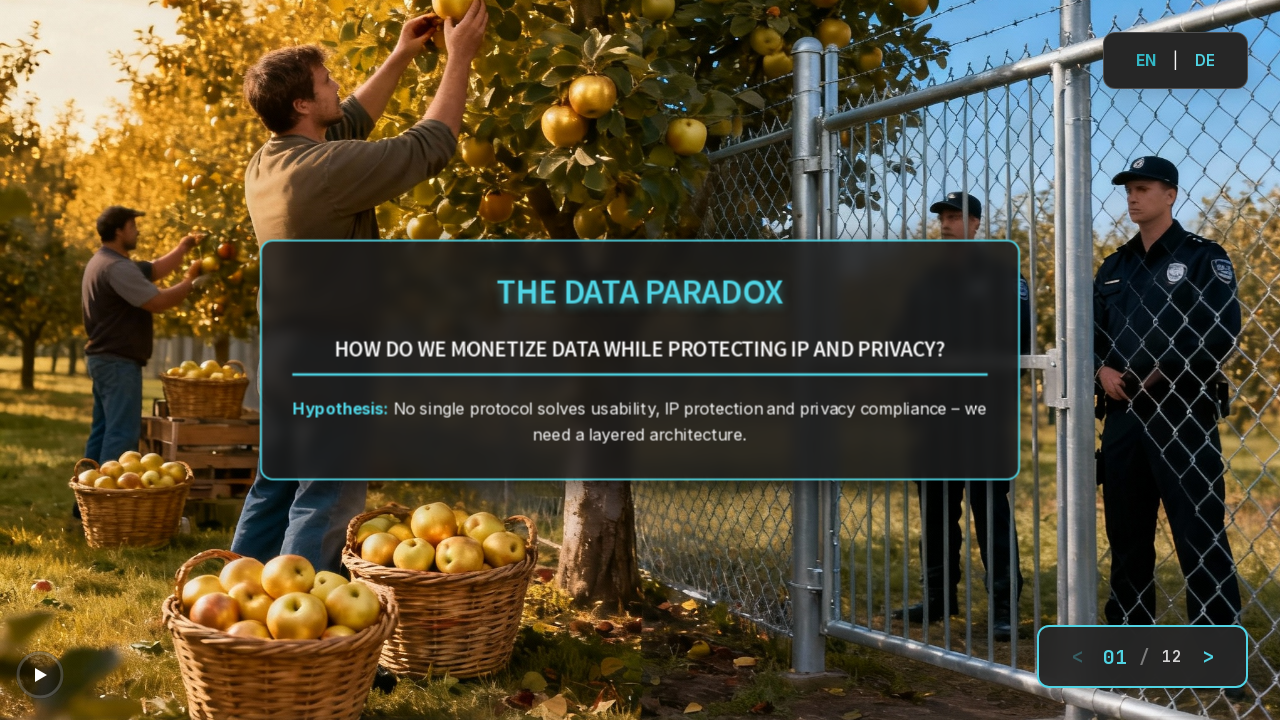

Clicked right arrow to navigate to next slide (iteration 1/3) at (1208, 656) on .slide-counter .arrow-right
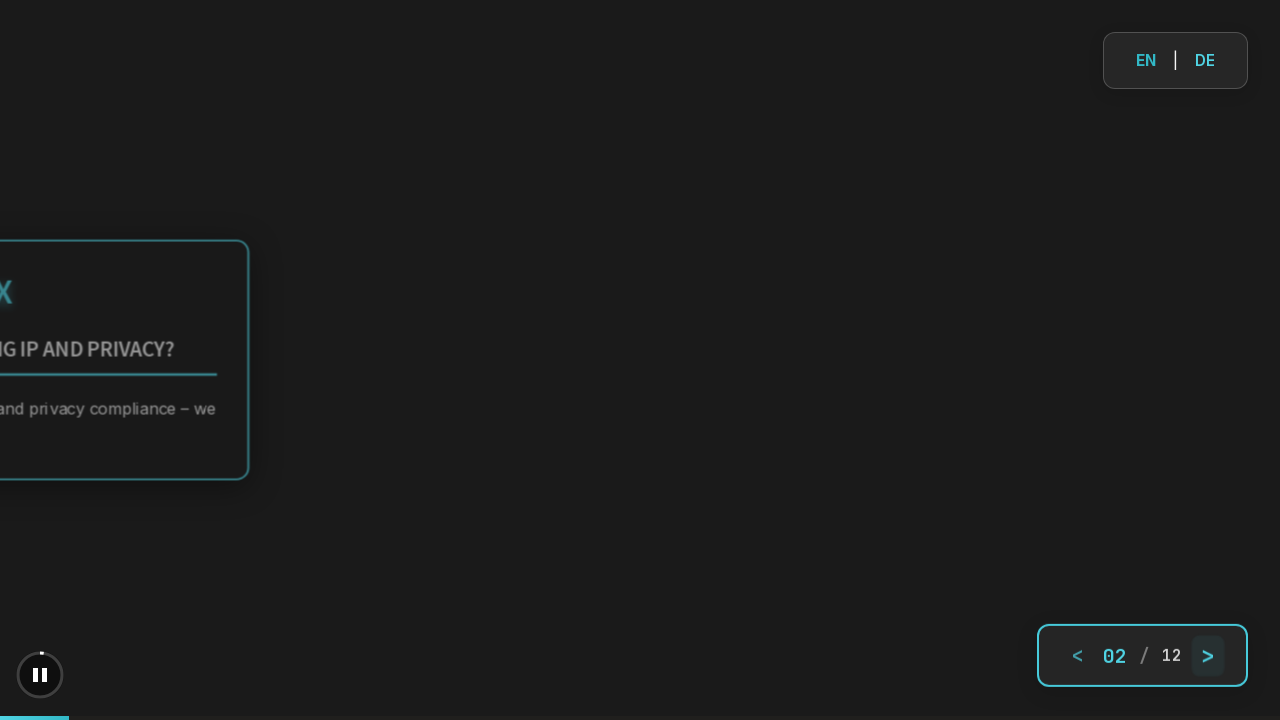

Waited 500ms for slide transition
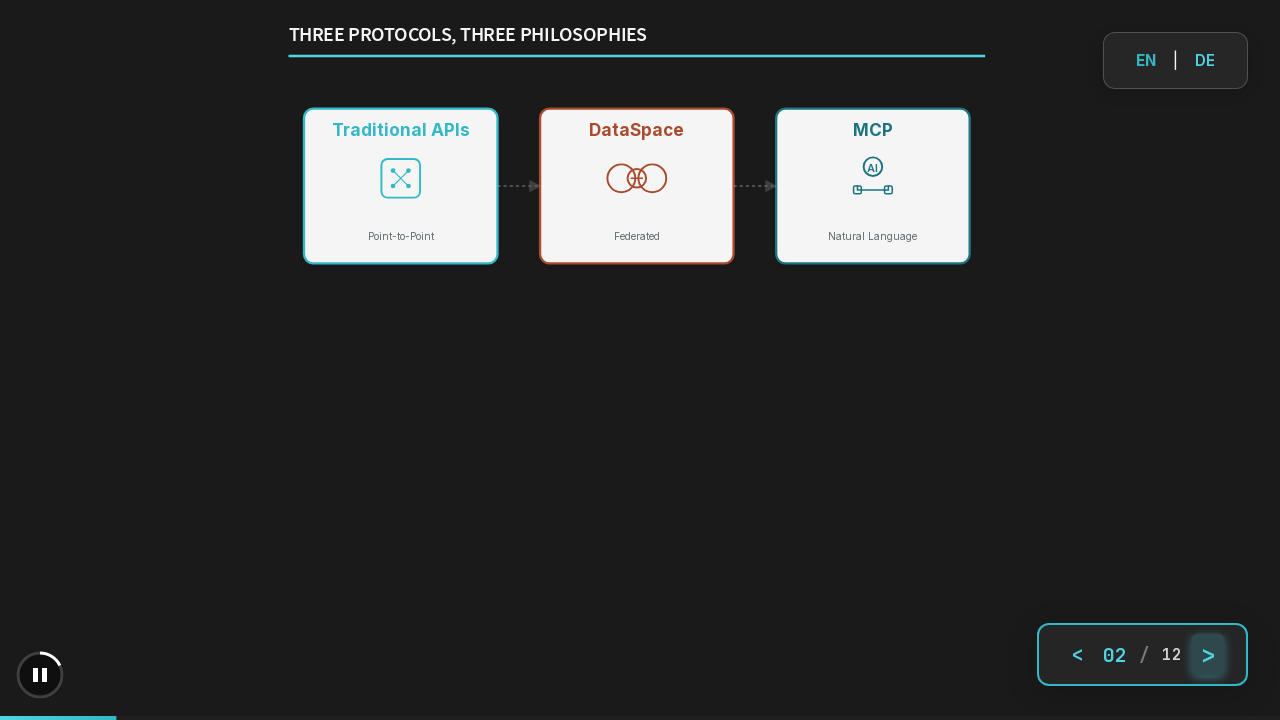

Clicked right arrow to navigate to next slide (iteration 2/3) at (1208, 654) on .slide-counter .arrow-right
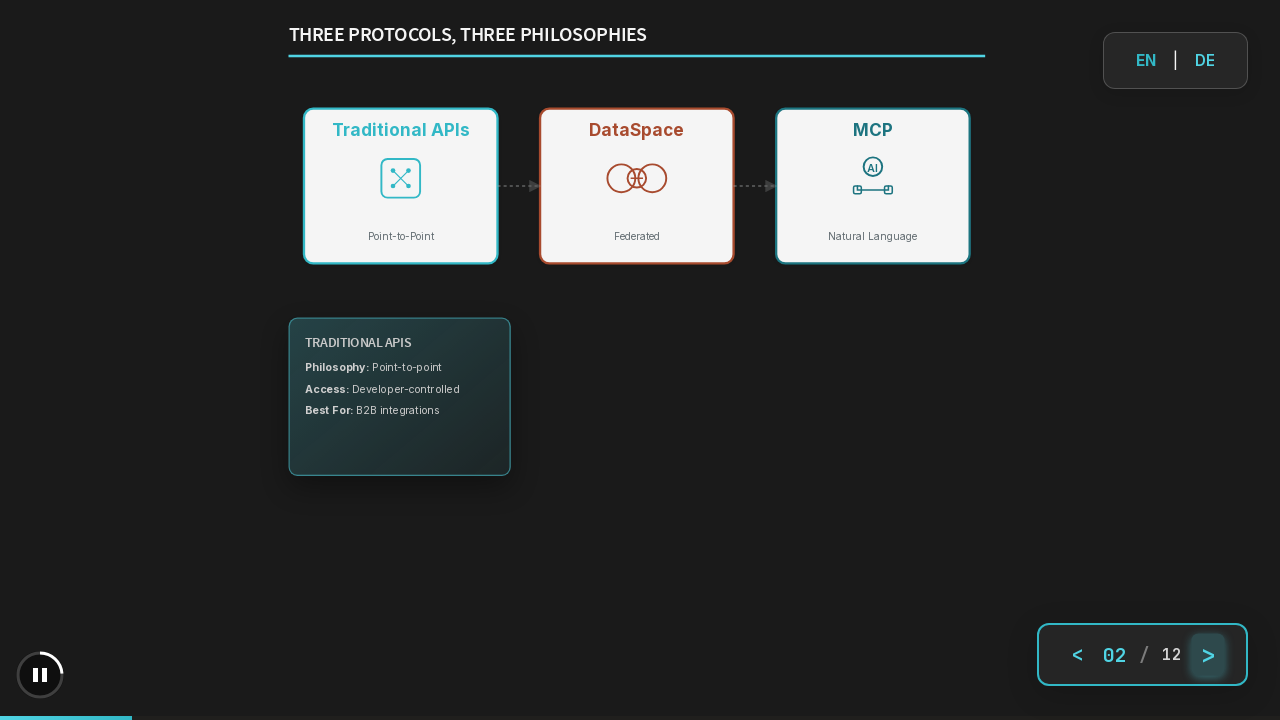

Waited 500ms for slide transition
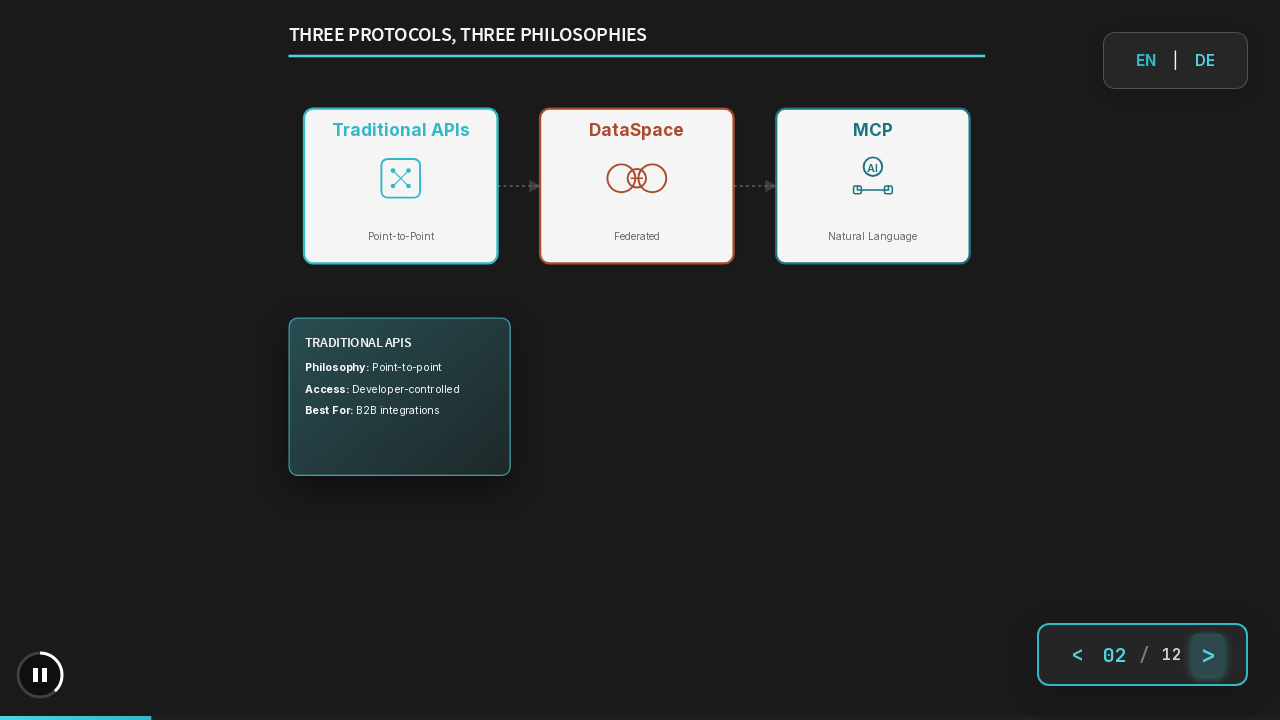

Clicked right arrow to navigate to next slide (iteration 3/3) at (1208, 654) on .slide-counter .arrow-right
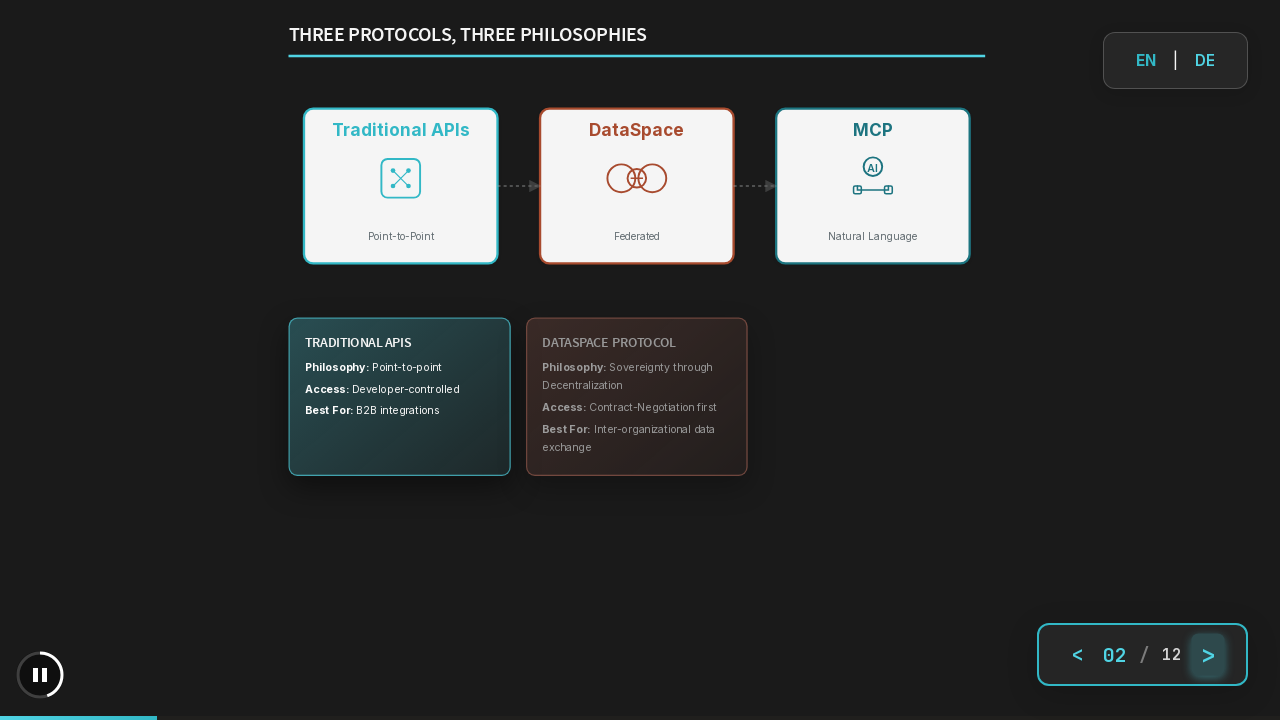

Waited 500ms for slide transition
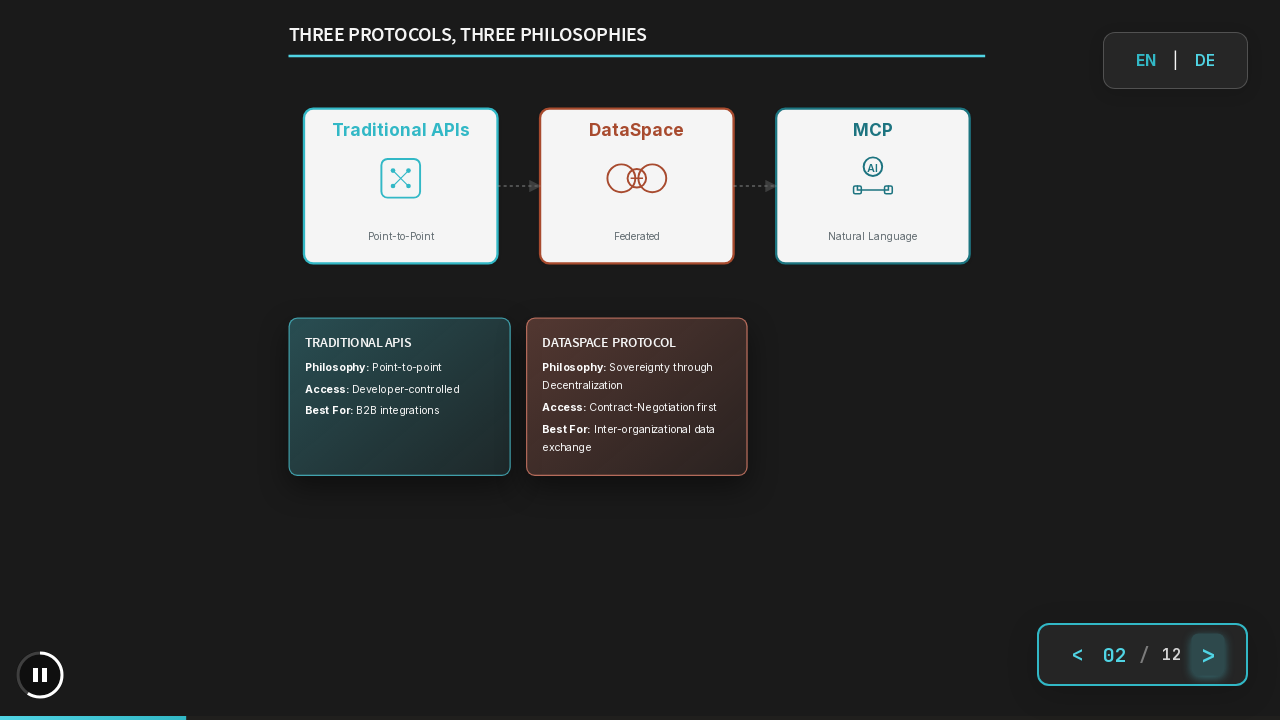

Retrieved bounding box of current slide
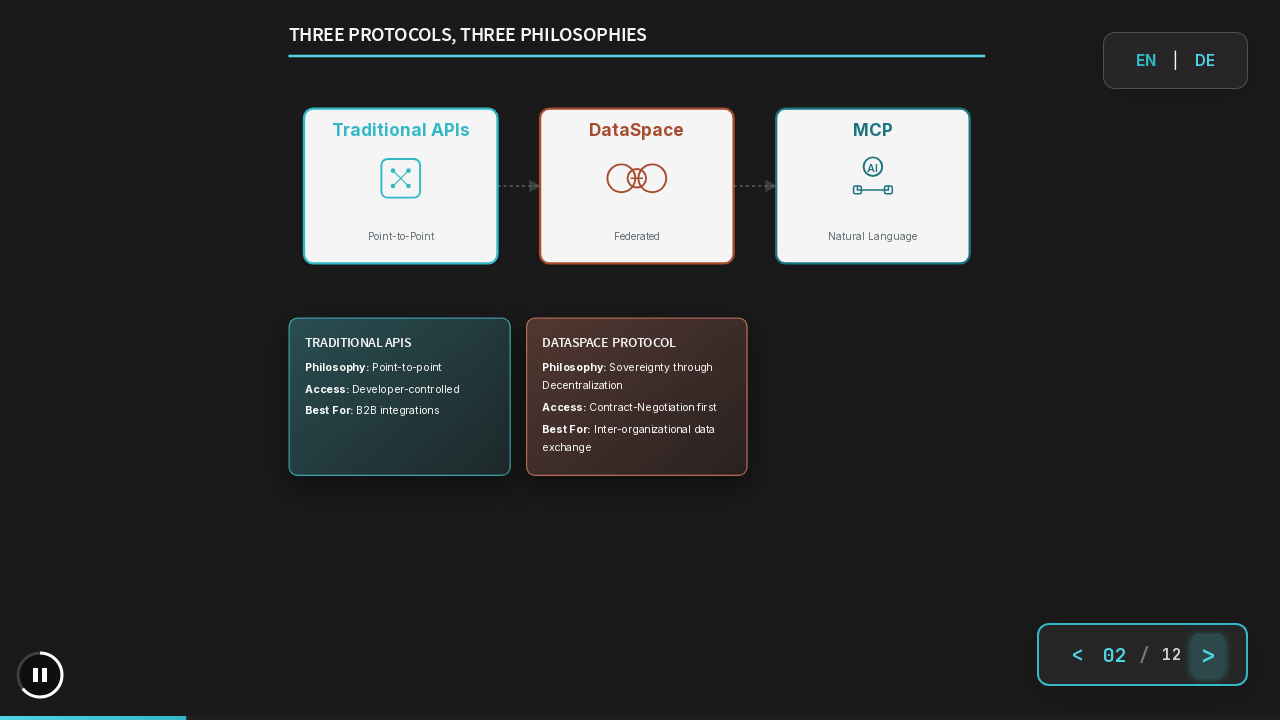

Moved mouse to center of current slide at (640, 360)
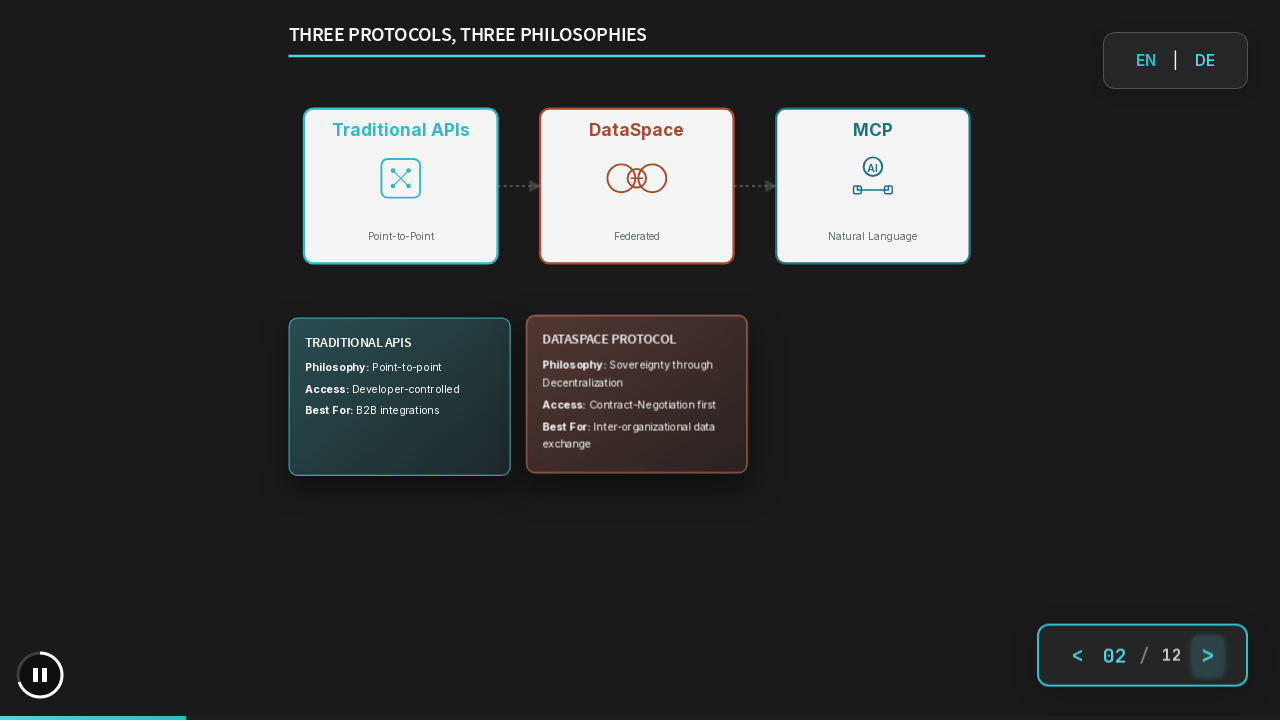

Scrolled down 100 pixels on the slide to test scrollable content
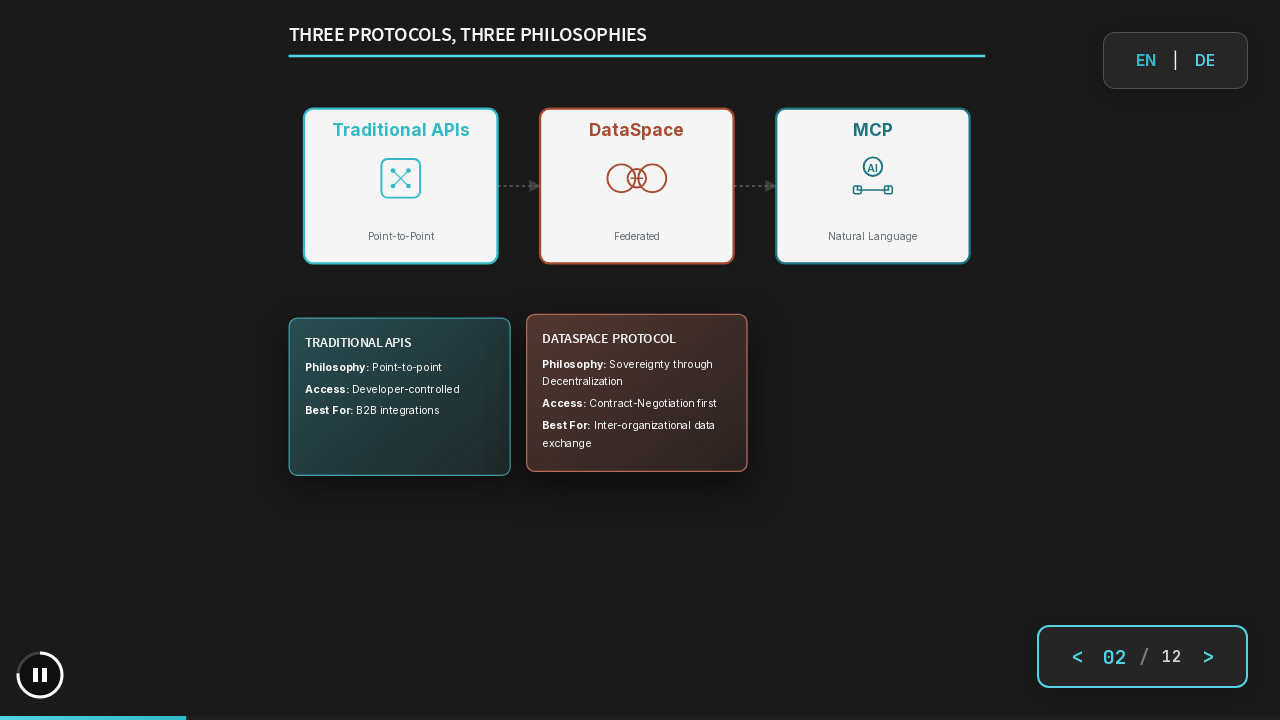

Waited 300ms for scroll animation to complete
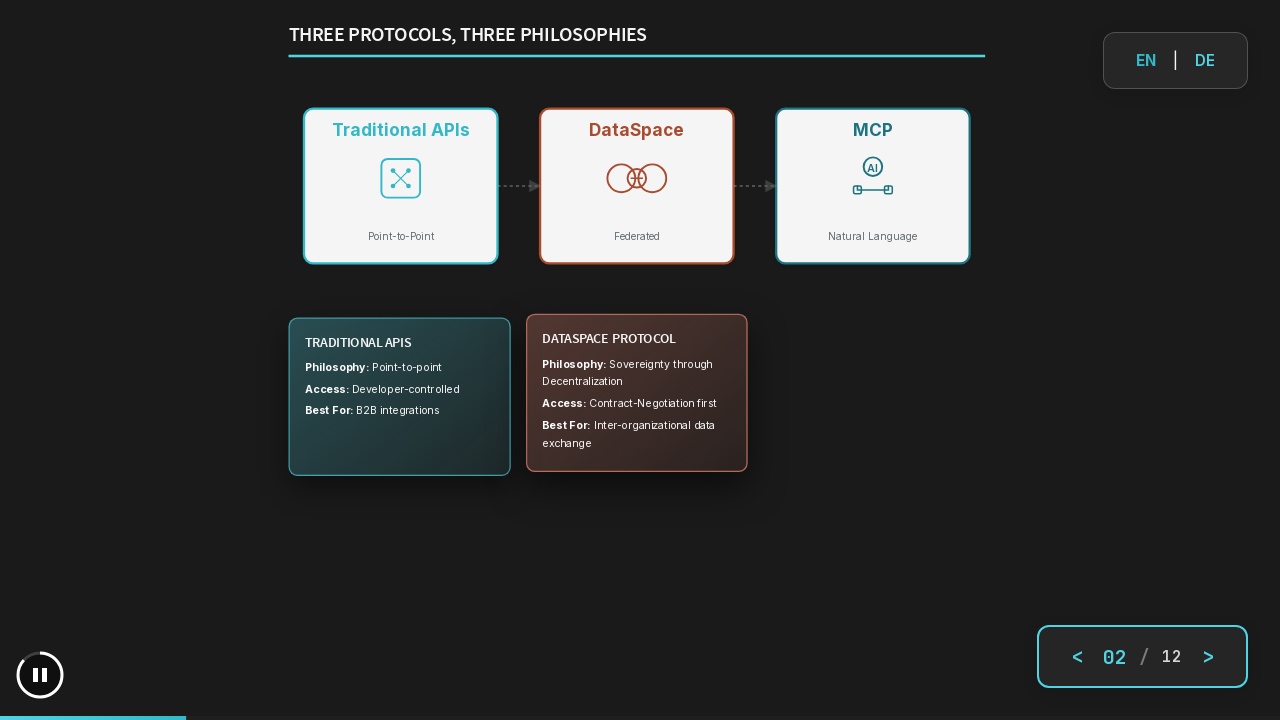

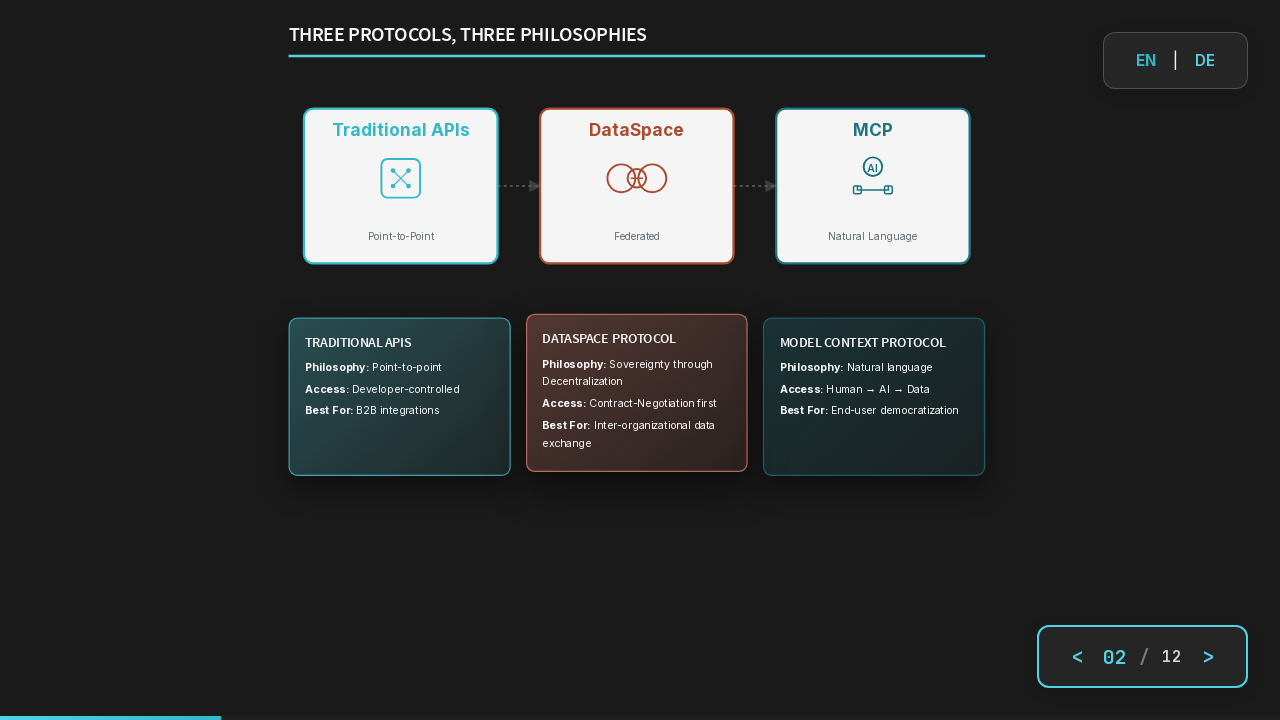